Calculates the sum of two numbers displayed on the page, selects the result from a dropdown menu, and submits the form

Starting URL: http://suninjuly.github.io/selects2.html

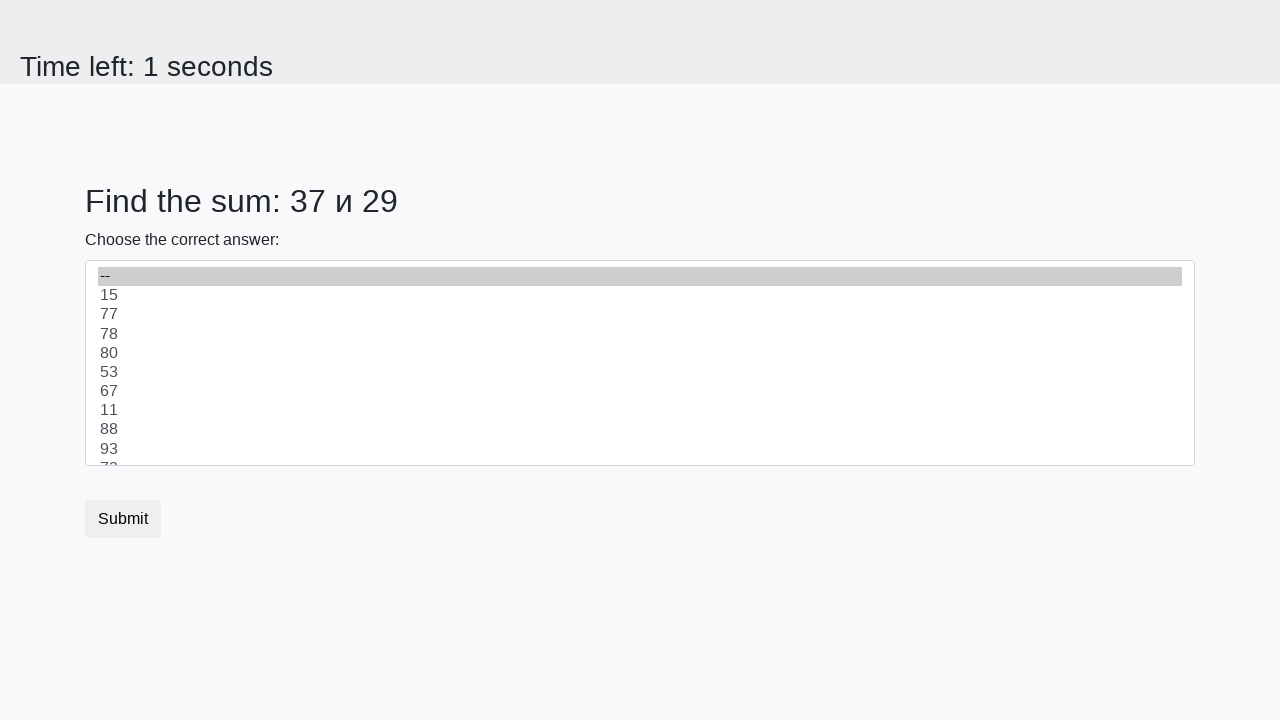

Located first number element (#num1)
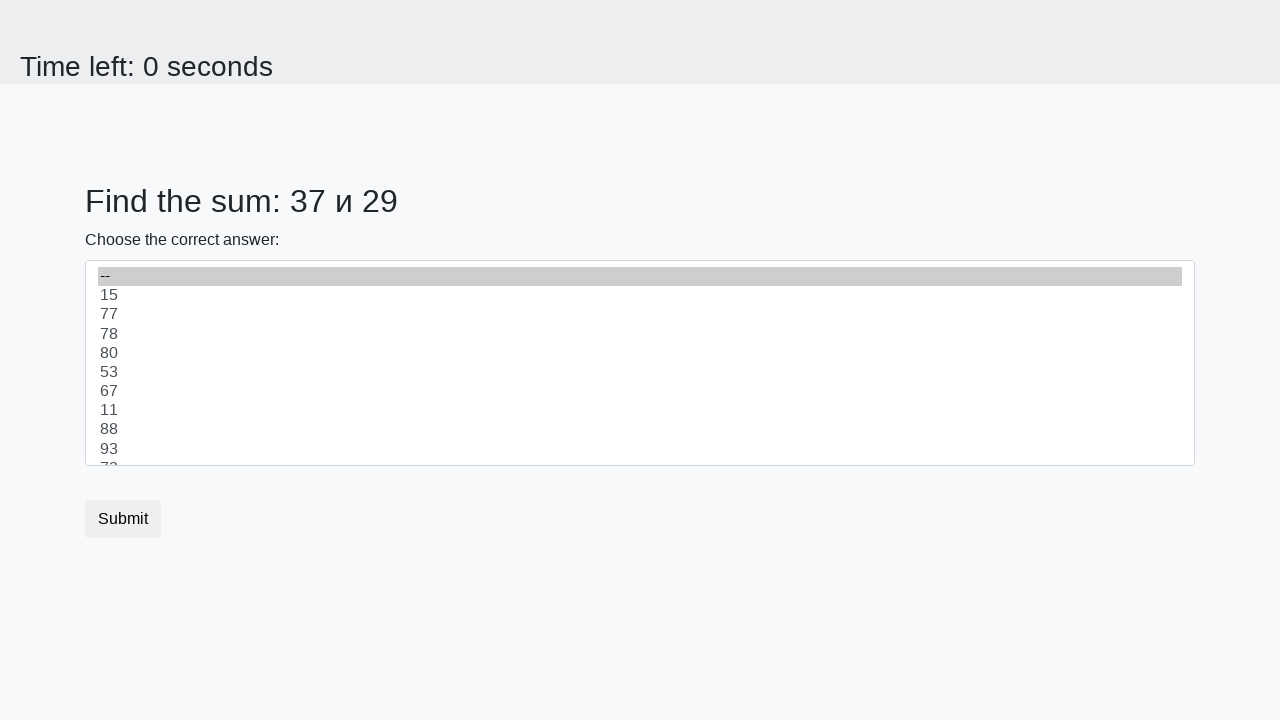

Located second number element (#num2)
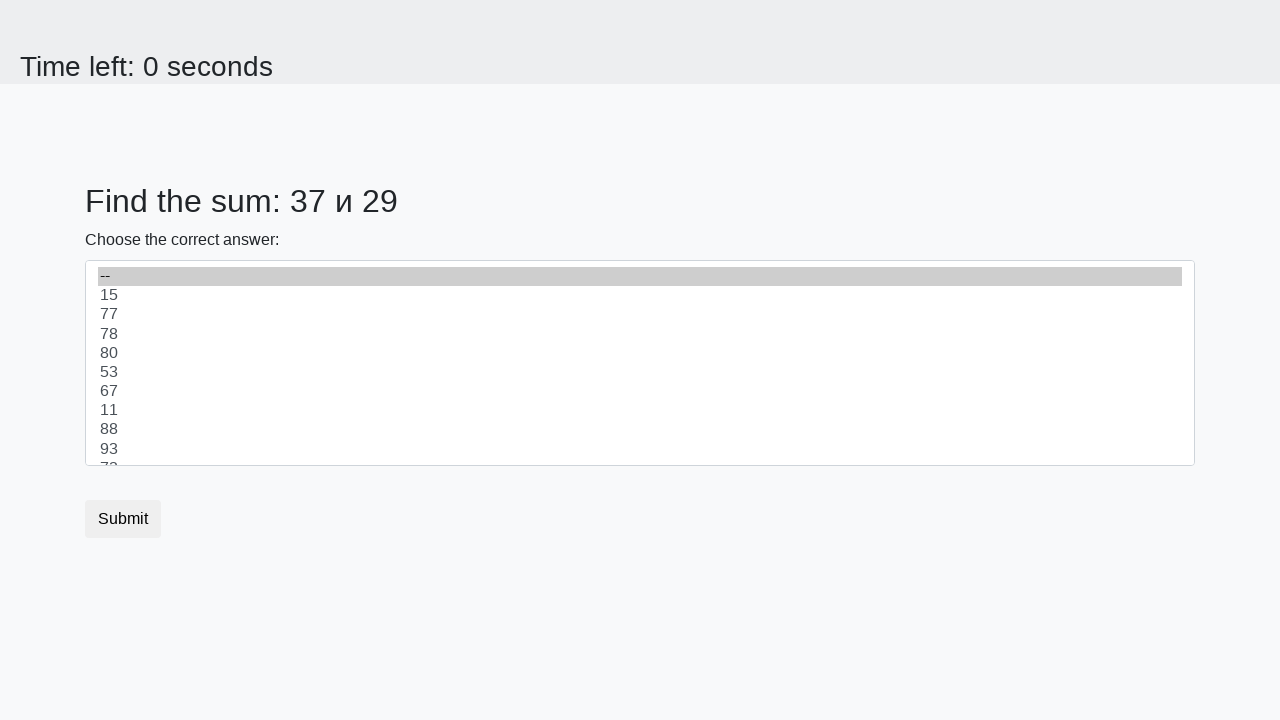

Retrieved first number text: 37
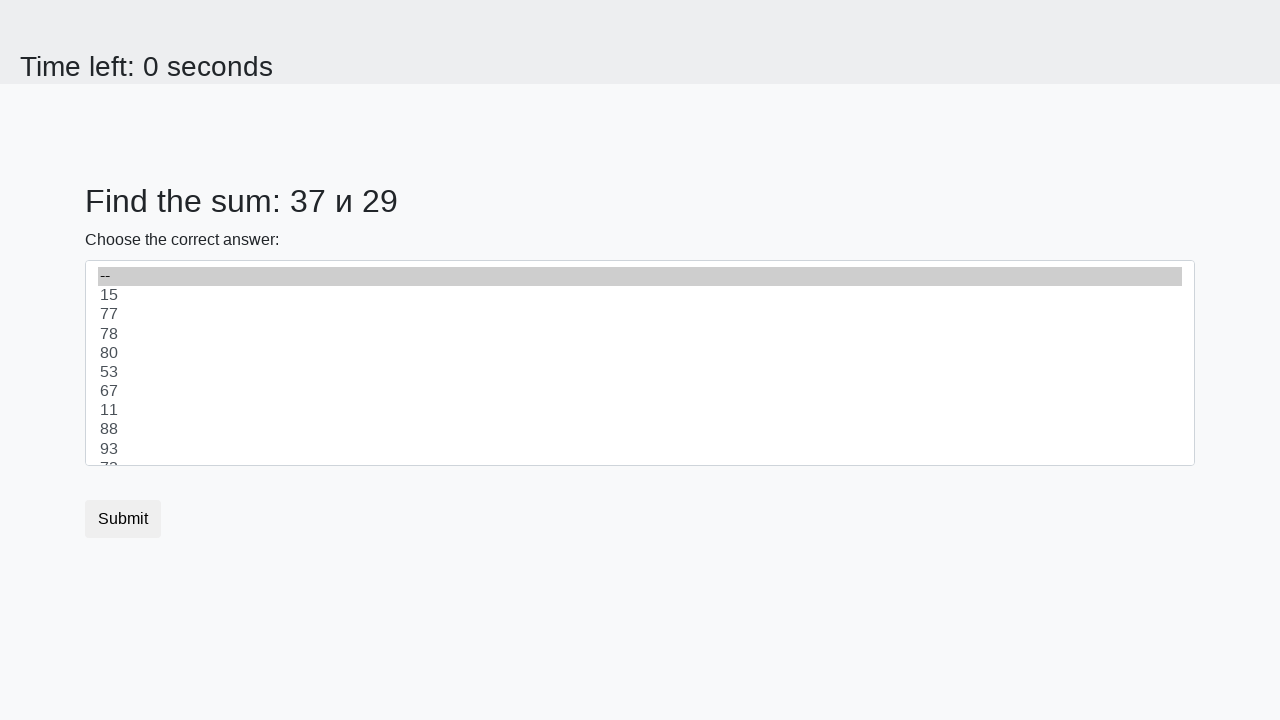

Retrieved second number text: 29
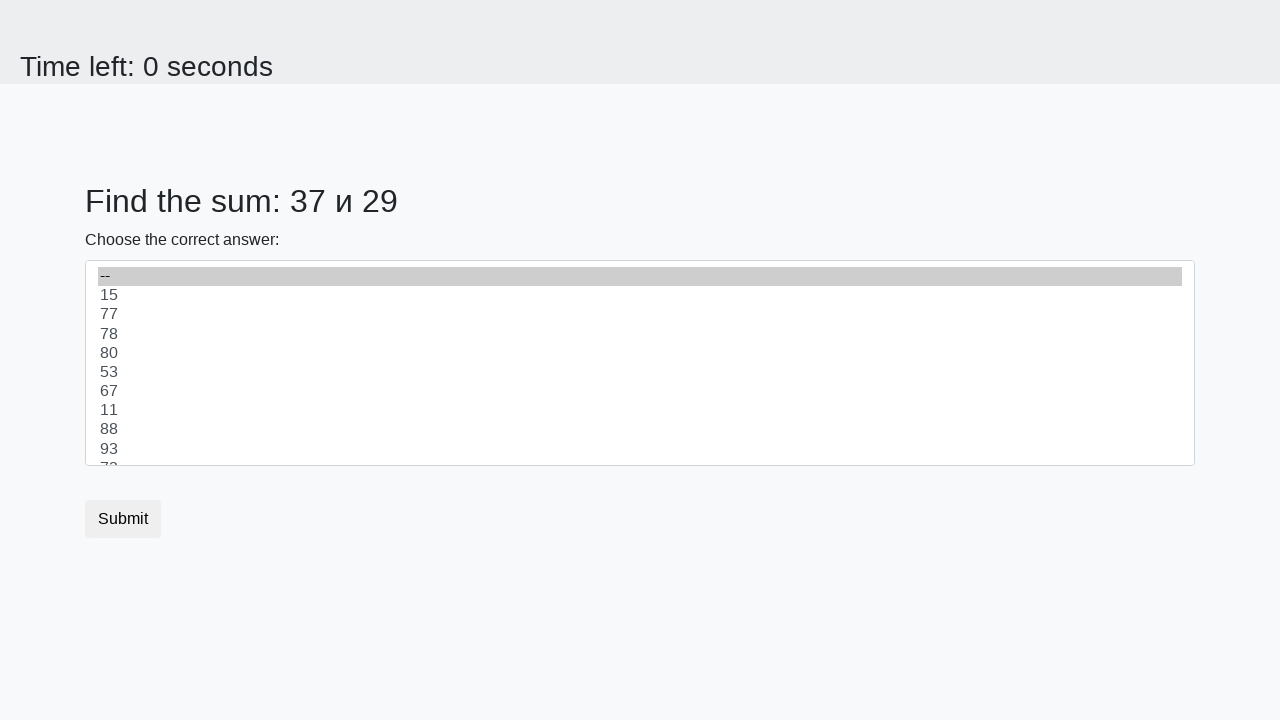

Calculated sum: 37 + 29 = 66
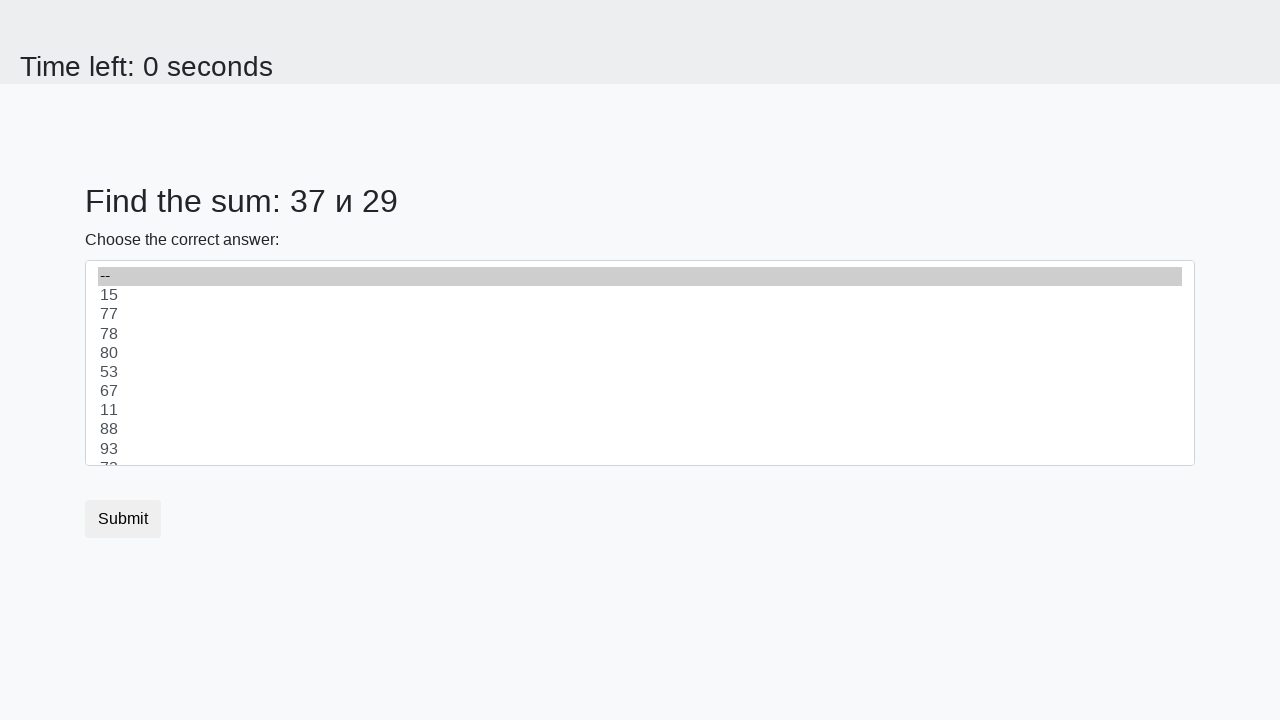

Selected calculated sum (66) from dropdown on #dropdown
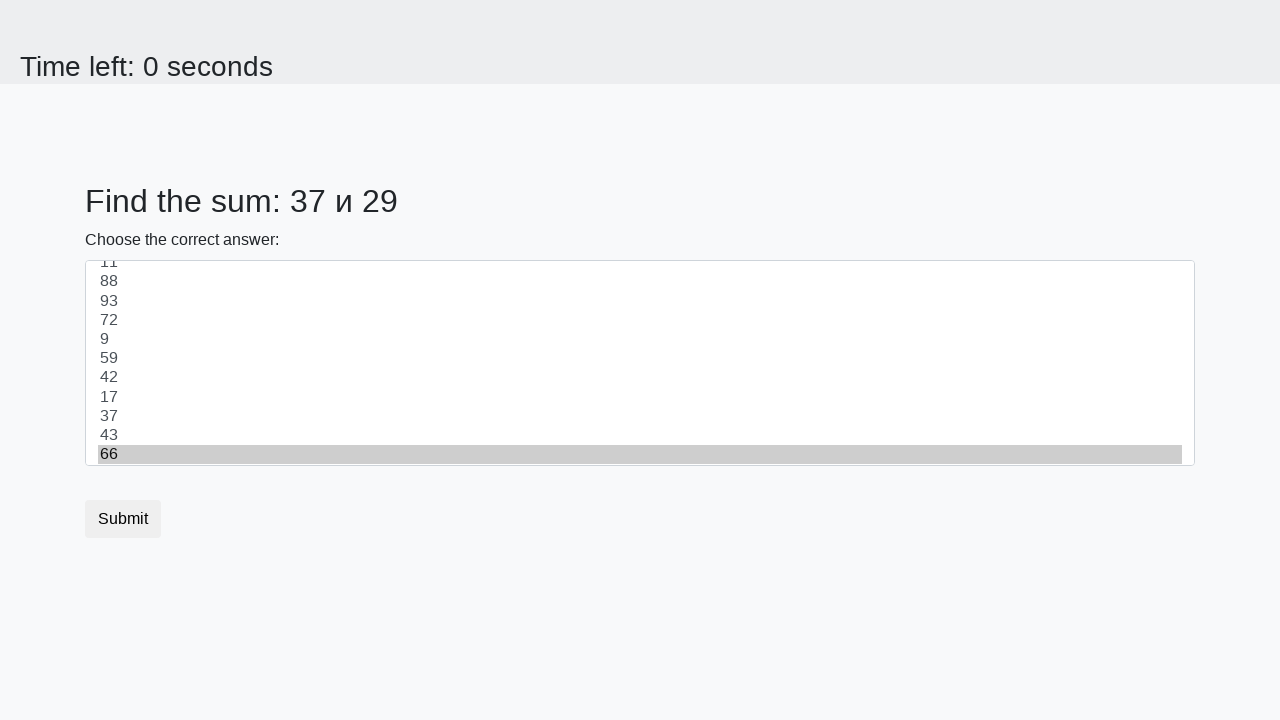

Clicked submit button to submit form at (123, 519) on .btn-default
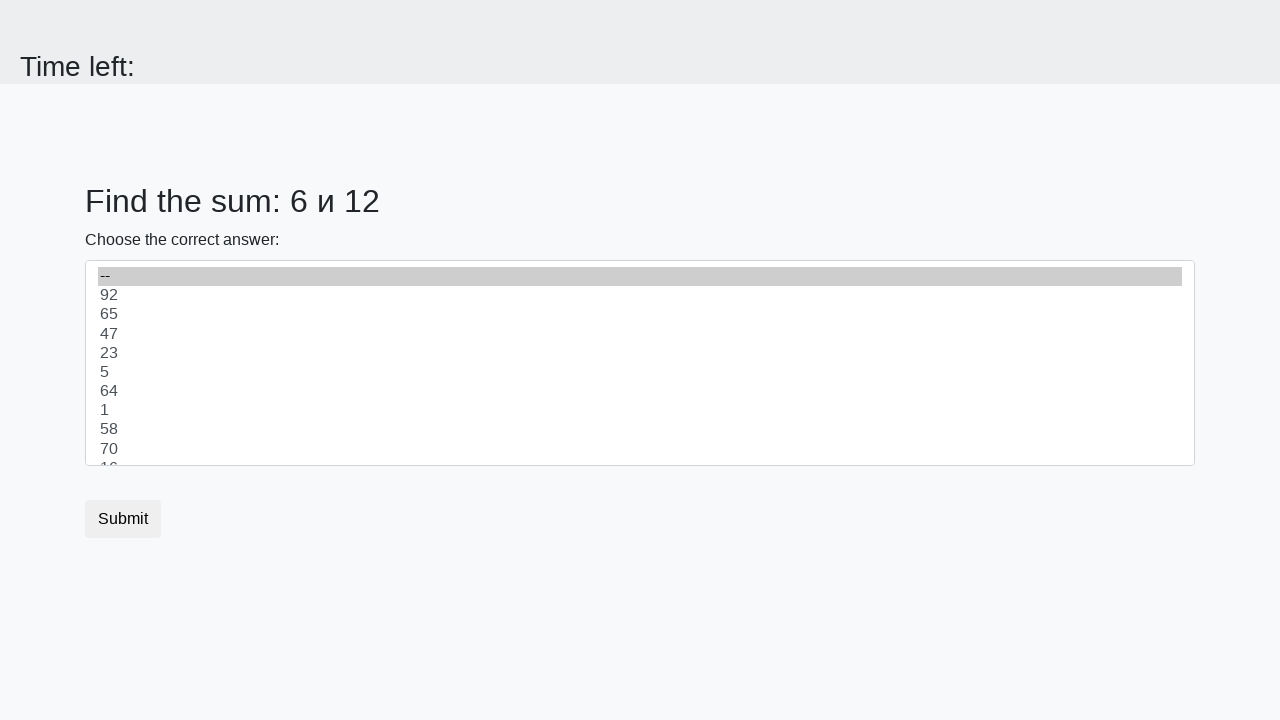

Waited 1 second for form submission result
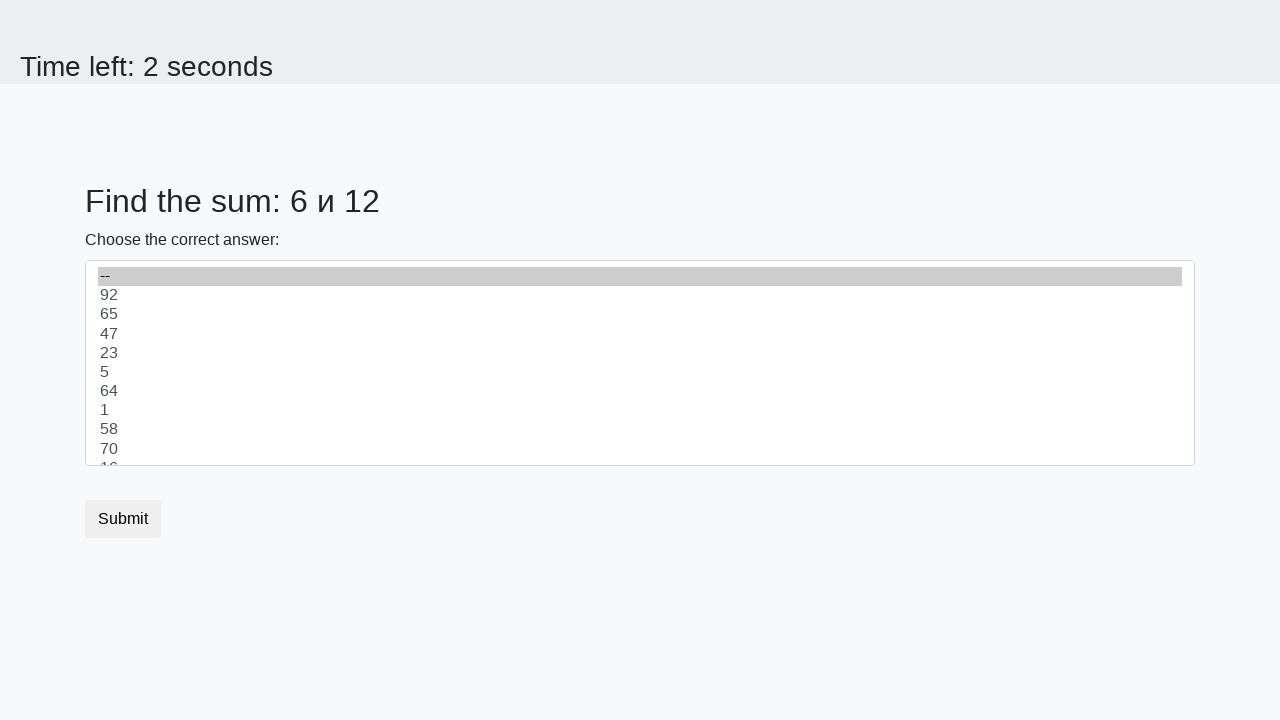

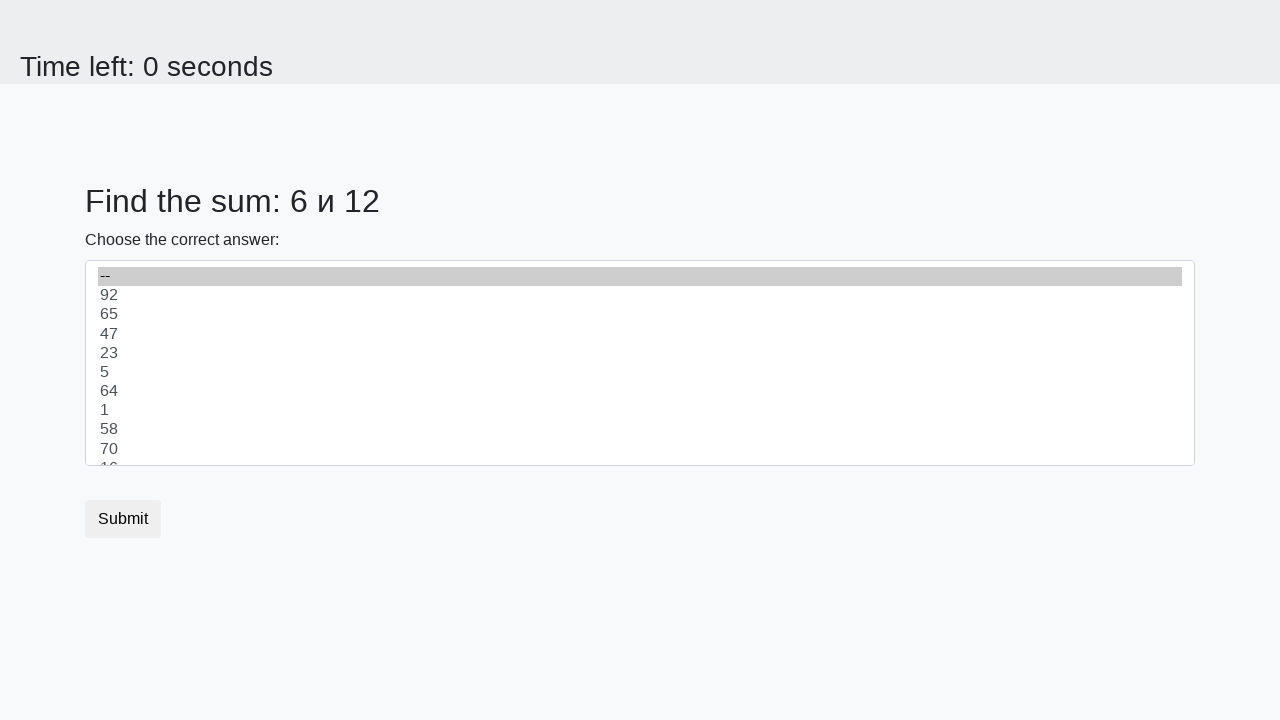